Navigates to the login page and verifies the h2 heading text is correct

Starting URL: https://the-internet.herokuapp.com/

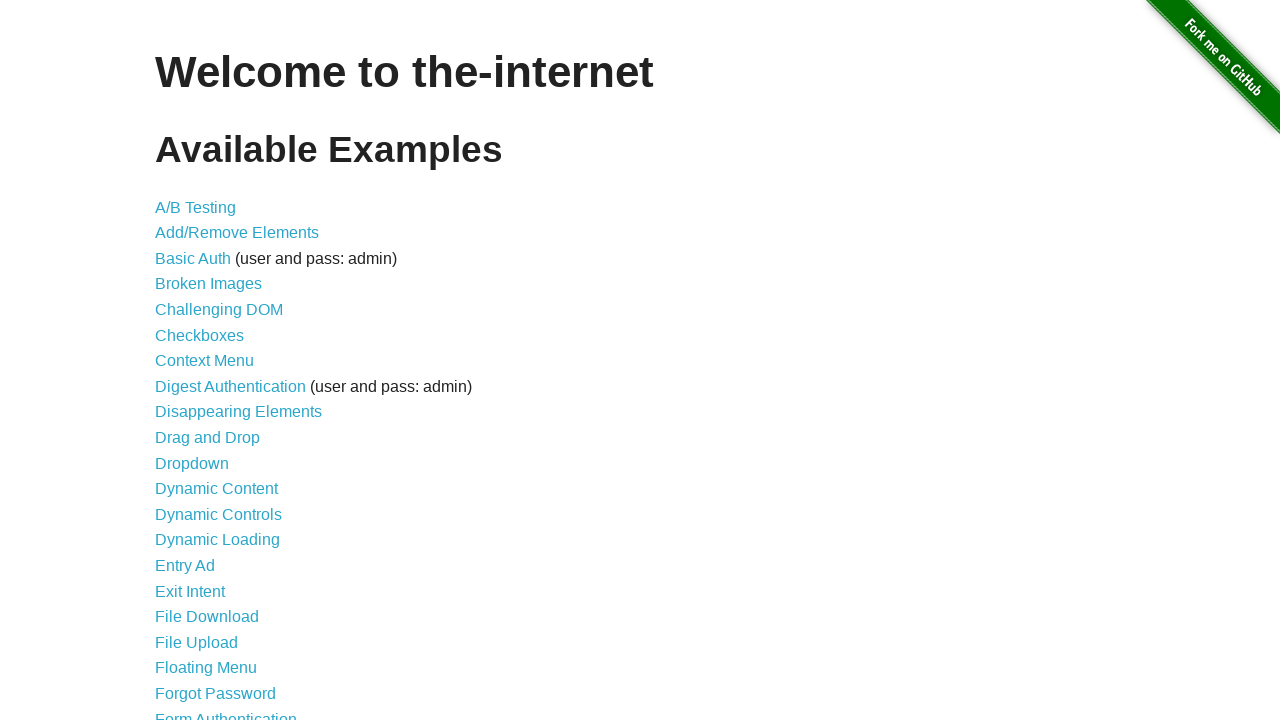

Clicked on Form Authentication link at (226, 712) on xpath=//*[@id="content"]/ul/li[21]/a
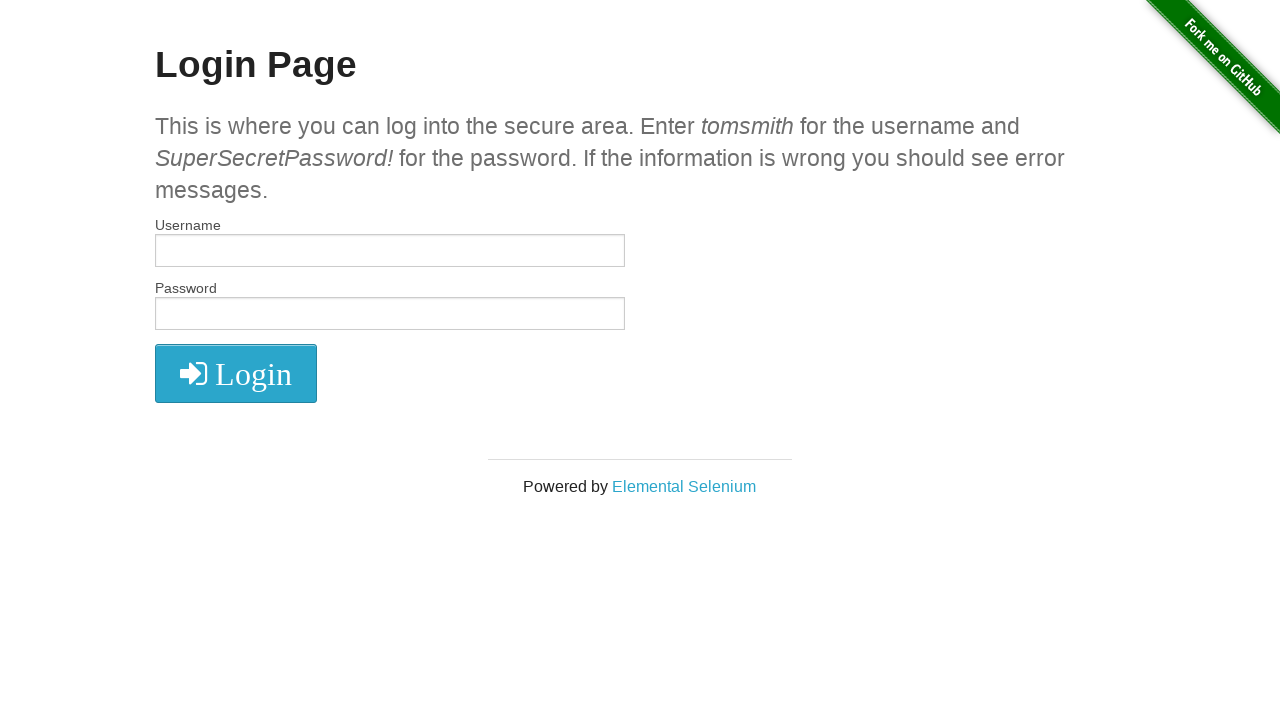

Located h2 element on the page
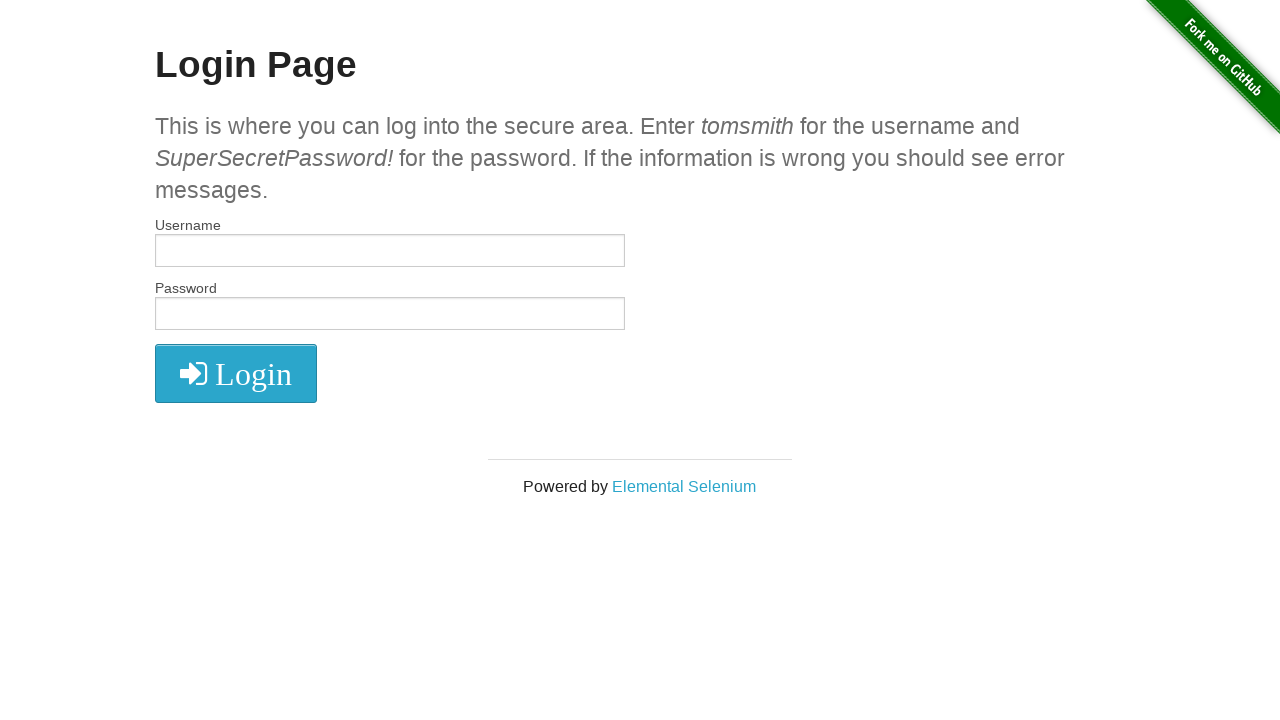

Waited for h2 element to be visible
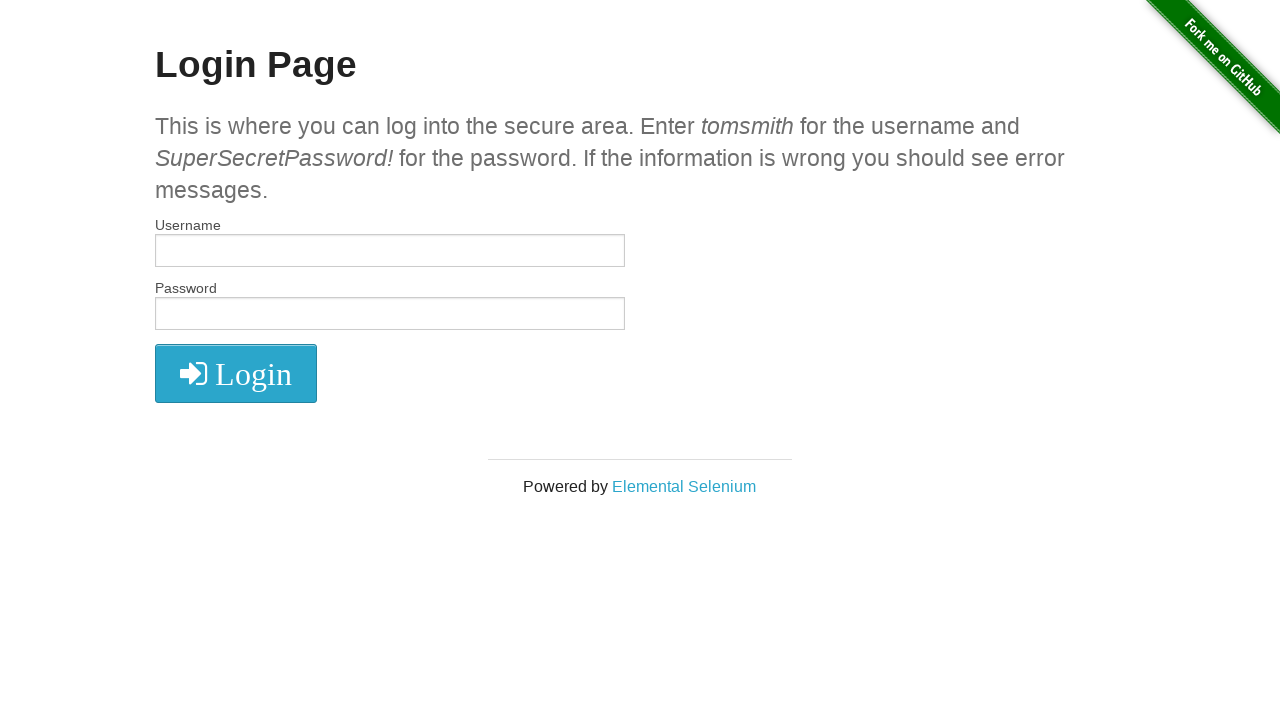

Verified h2 heading text is 'Login Page'
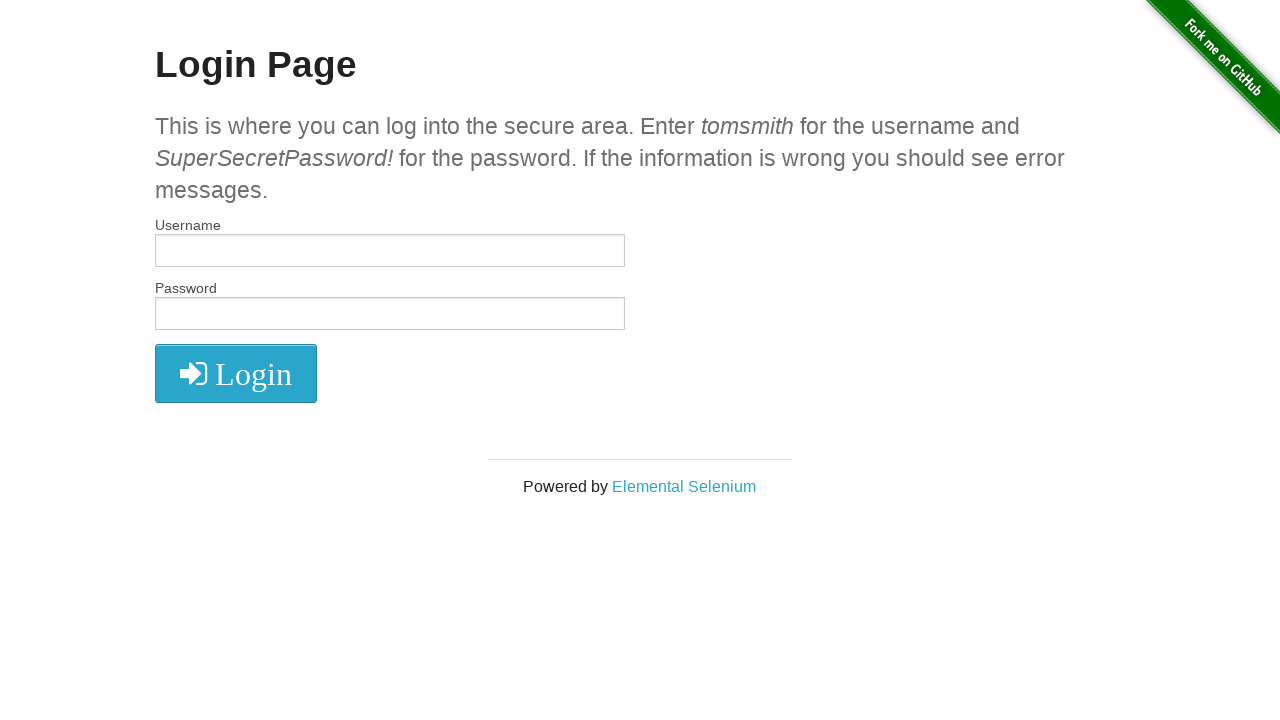

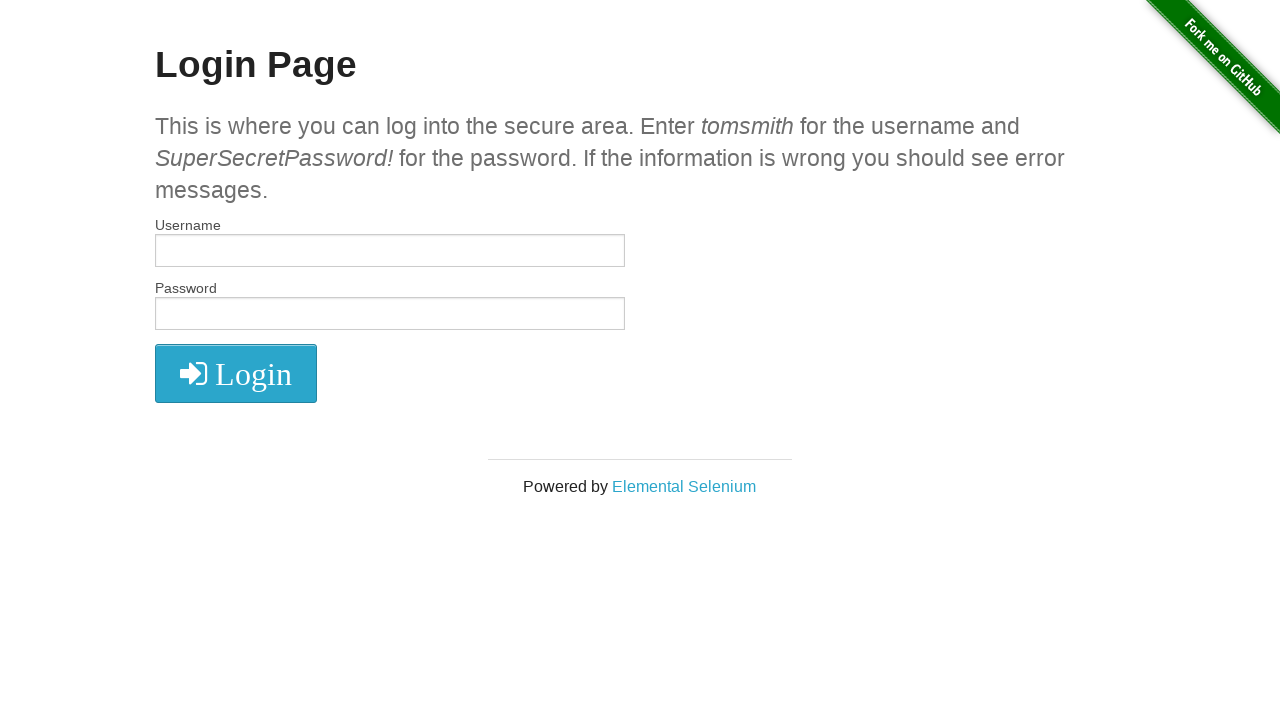